Tests a form submission by filling in full name, email, current address and permanent address fields, then submitting and verifying the output

Starting URL: https://demoqa.com/text-box

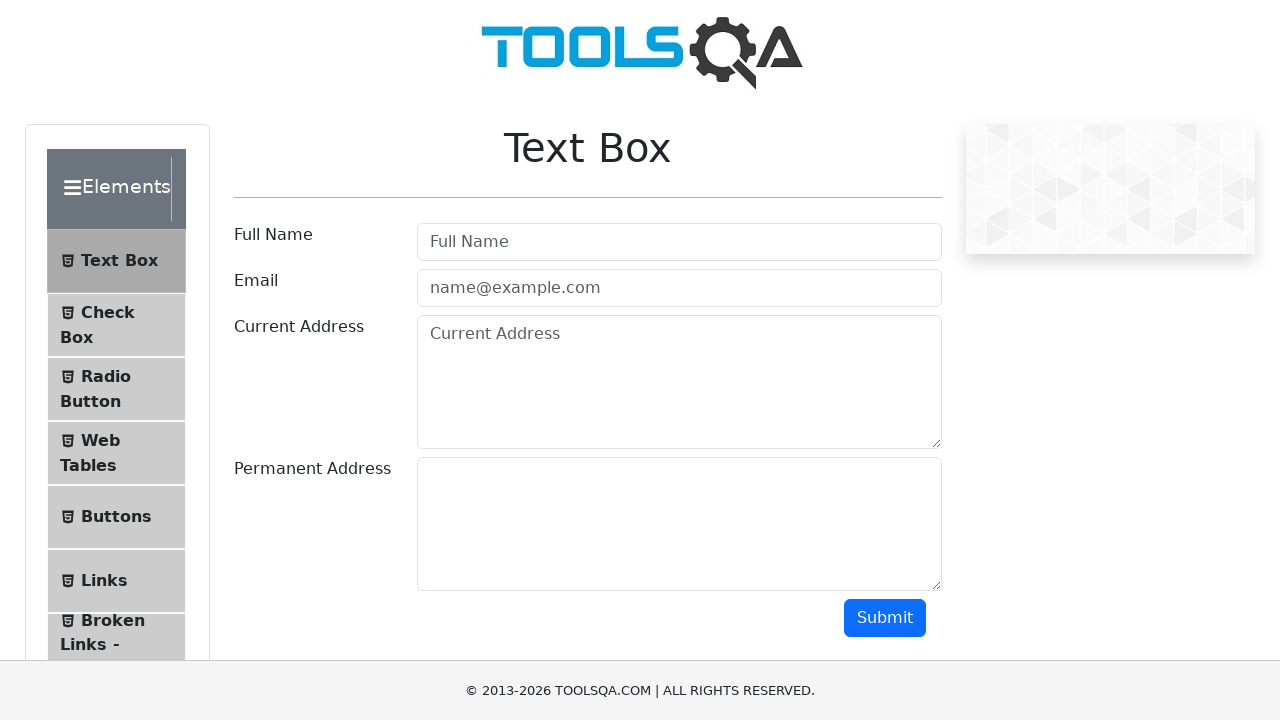

Filled full name field with 'Ulzii Ganbat' on //input[@placeholder='Full Name']
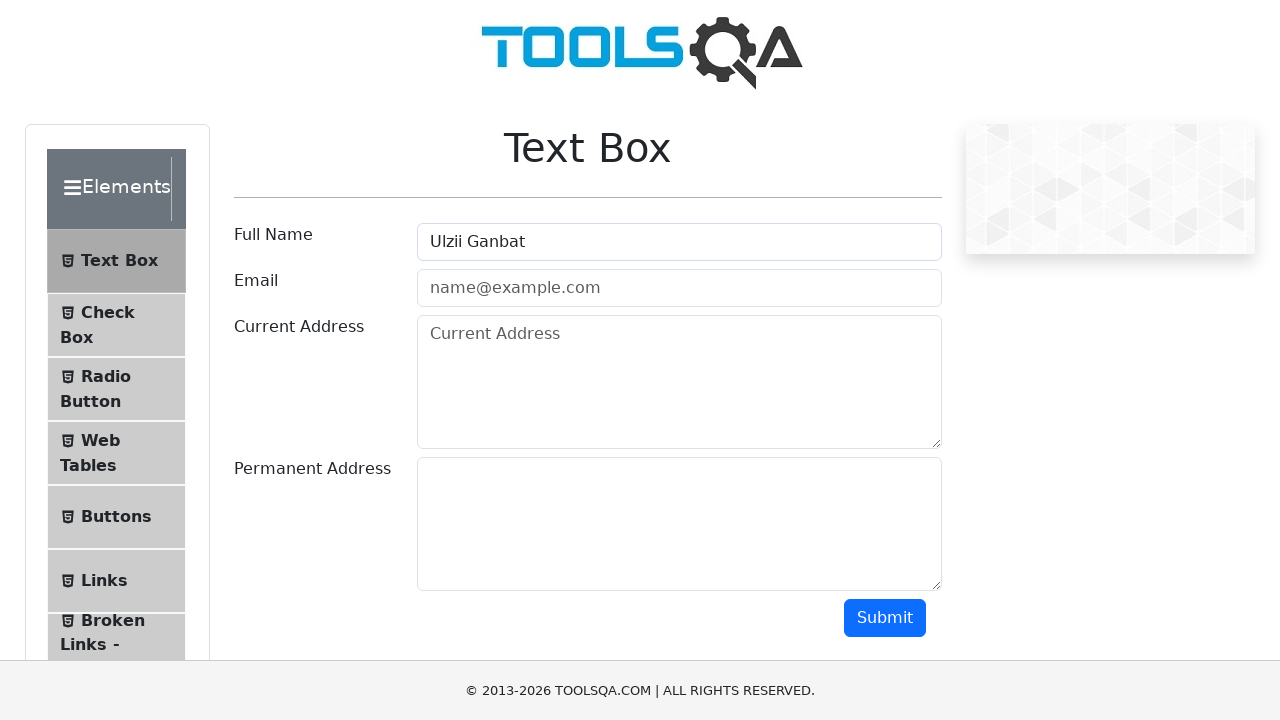

Filled email field with 'UlziiGanbat12345@gmail.com' on //input[@placeholder='name@example.com']
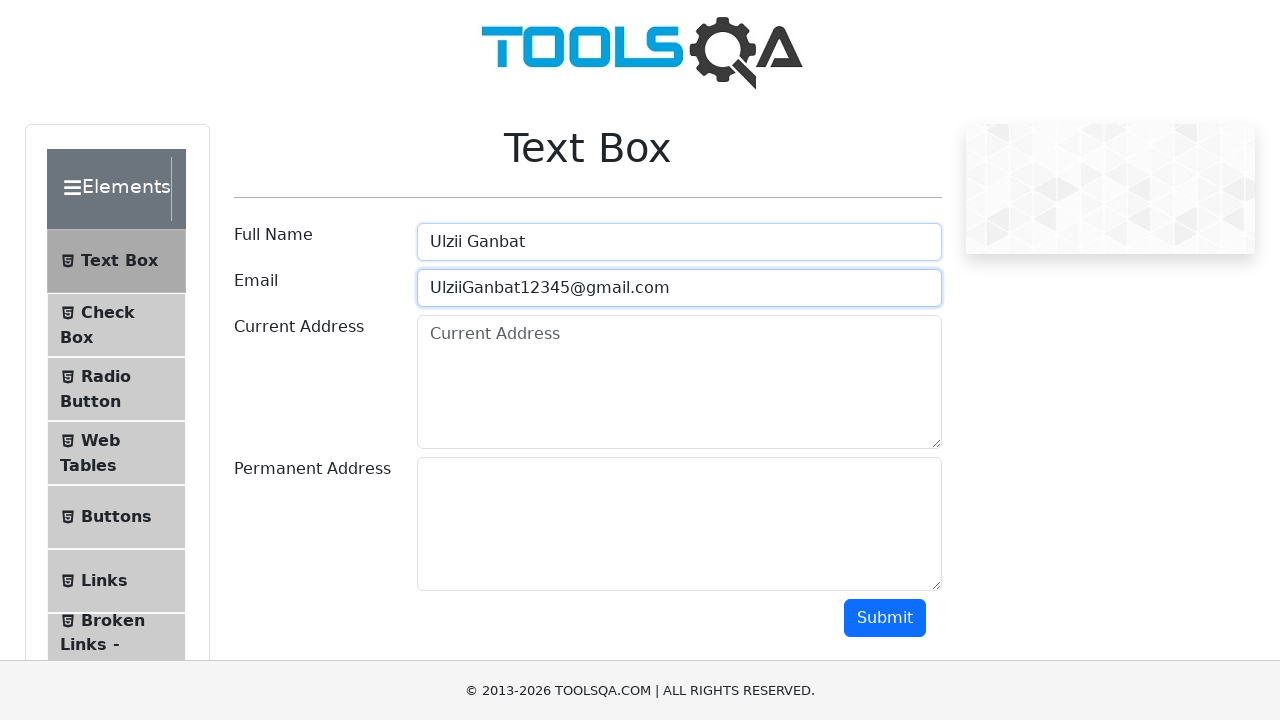

Filled current address field with '1234567 bristol st Buffalo Grove,Il 60089' on //textarea[@placeholder='Current Address']
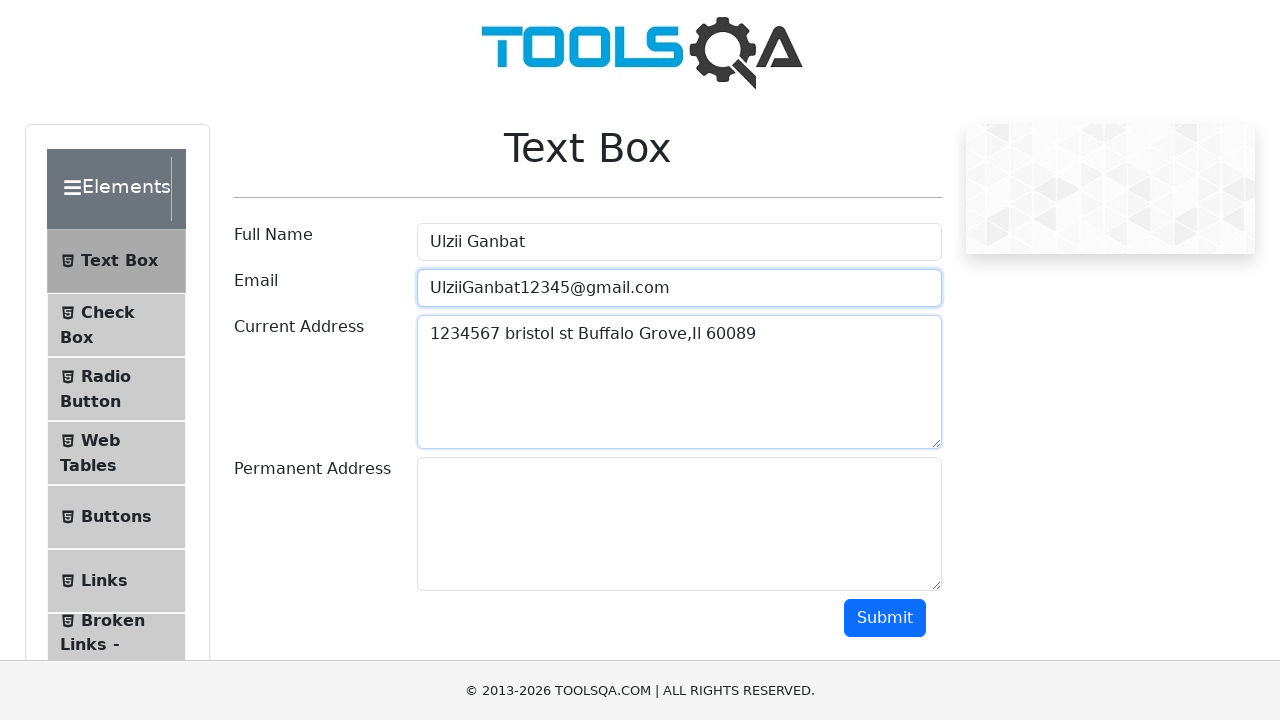

Filled permanent address field with '1234 bristol st Buffalo Grove,Il 60089' on //textarea[@id='permanentAddress']
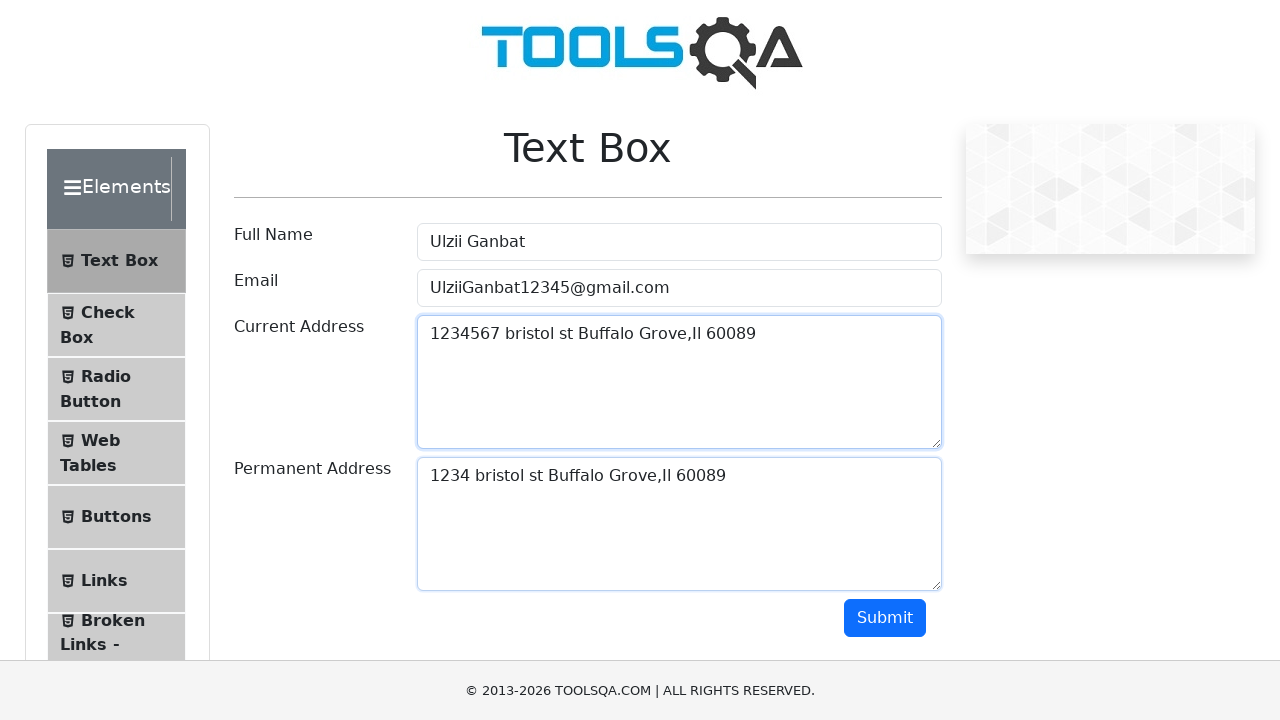

Scrolled down 300 pixels to make submit button visible
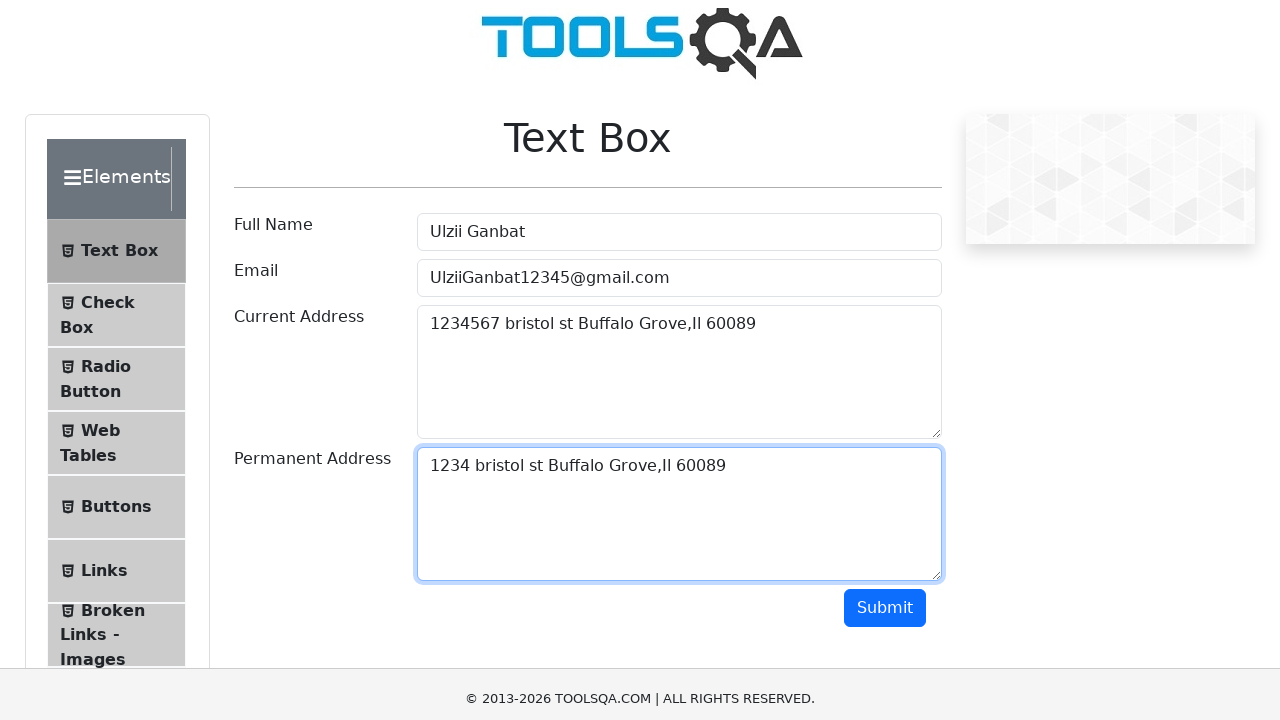

Clicked the Submit button at (885, 318) on xpath=//button[.='Submit']
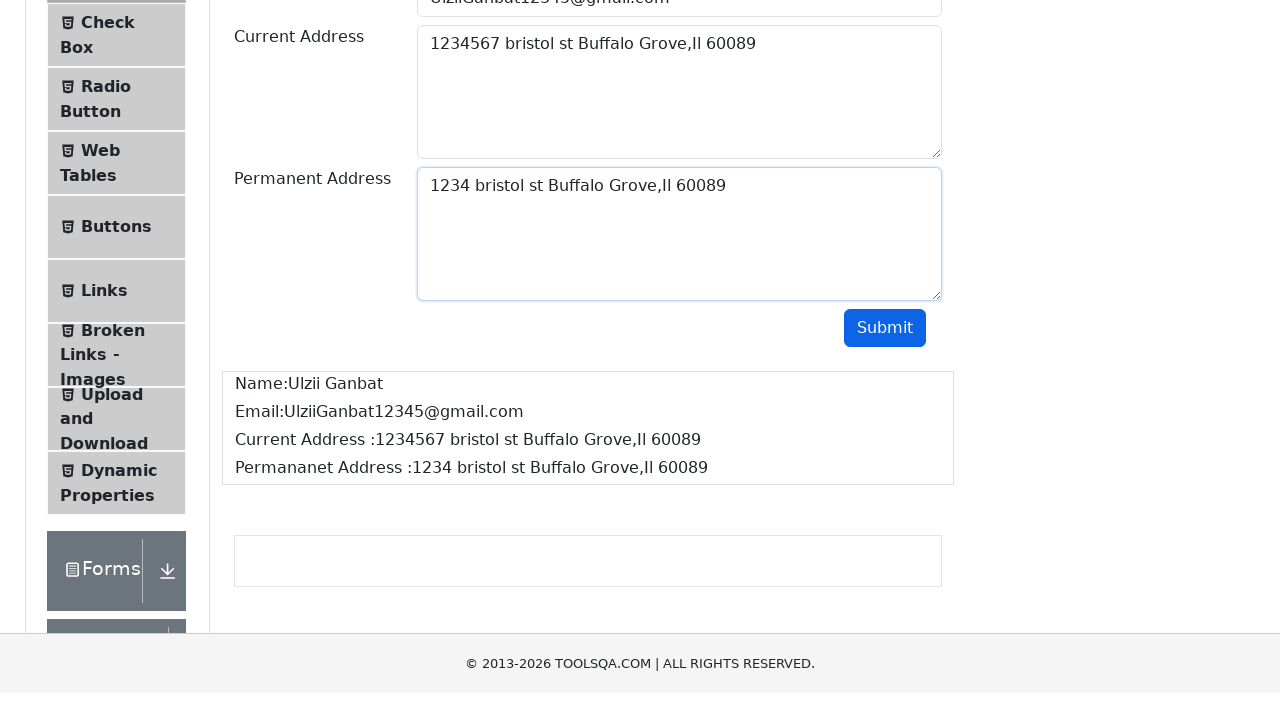

Name output element loaded
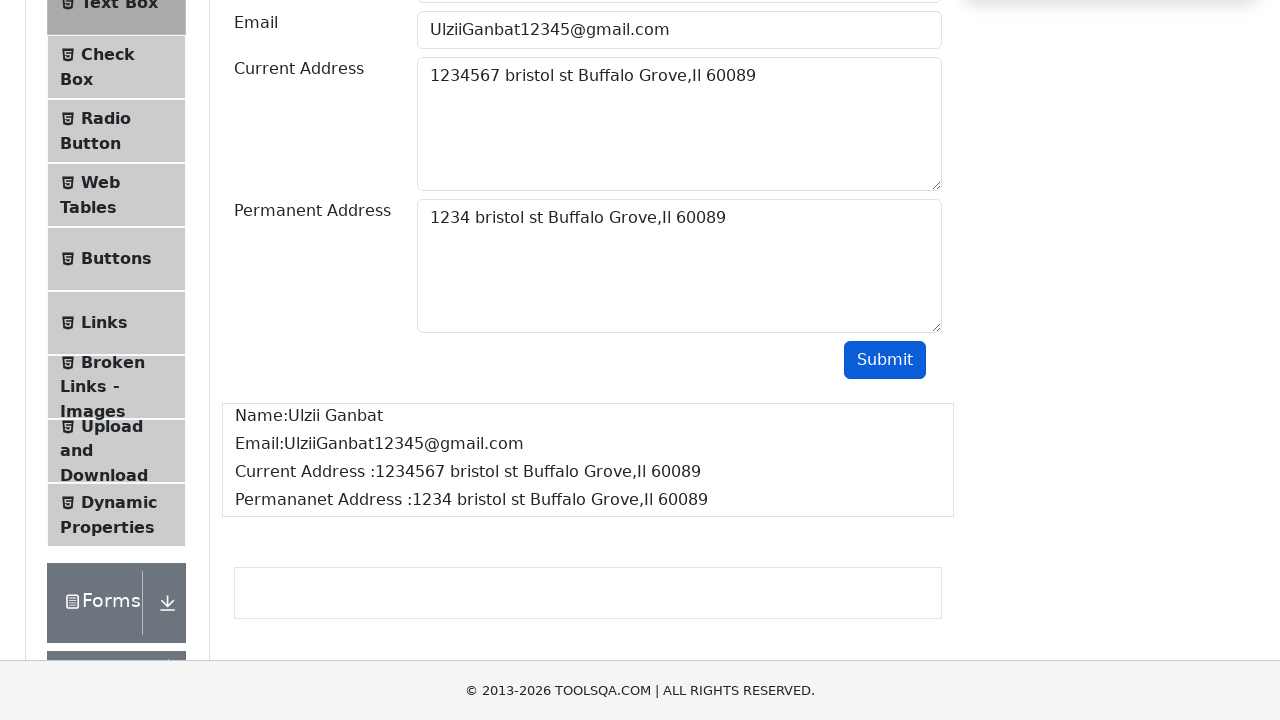

Email output element loaded
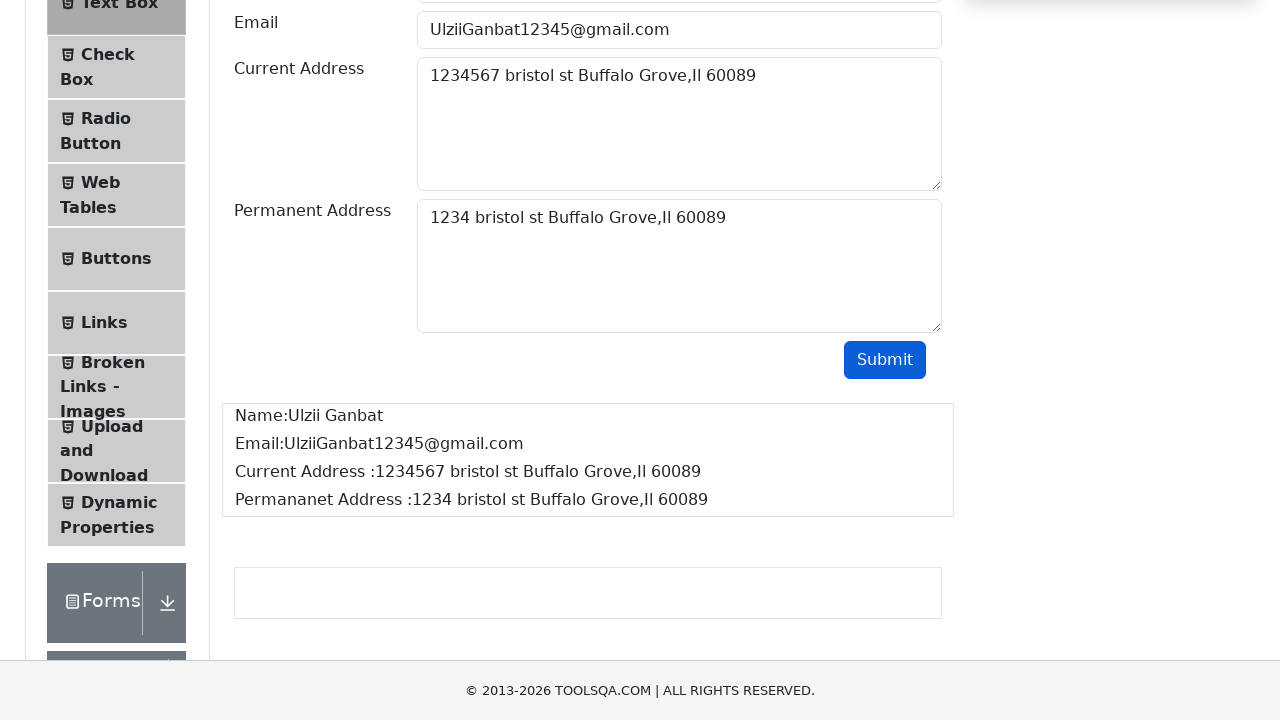

Current address output element loaded
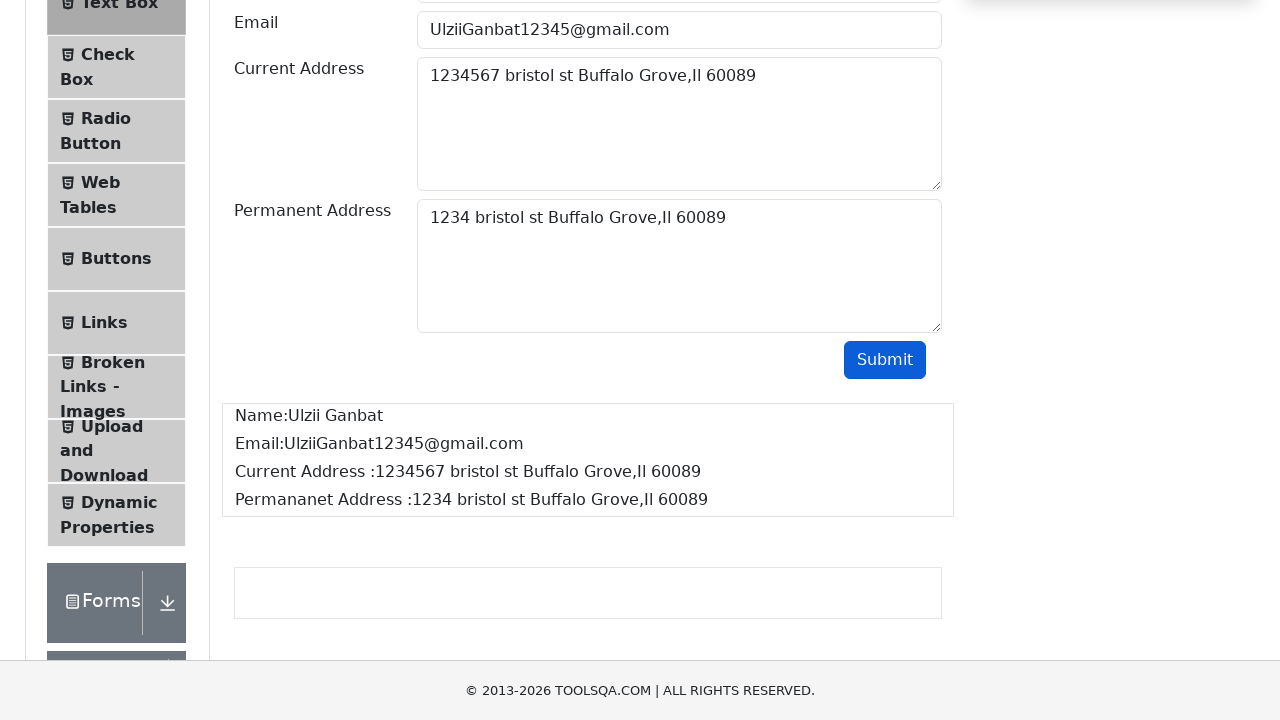

Permanent address output element loaded
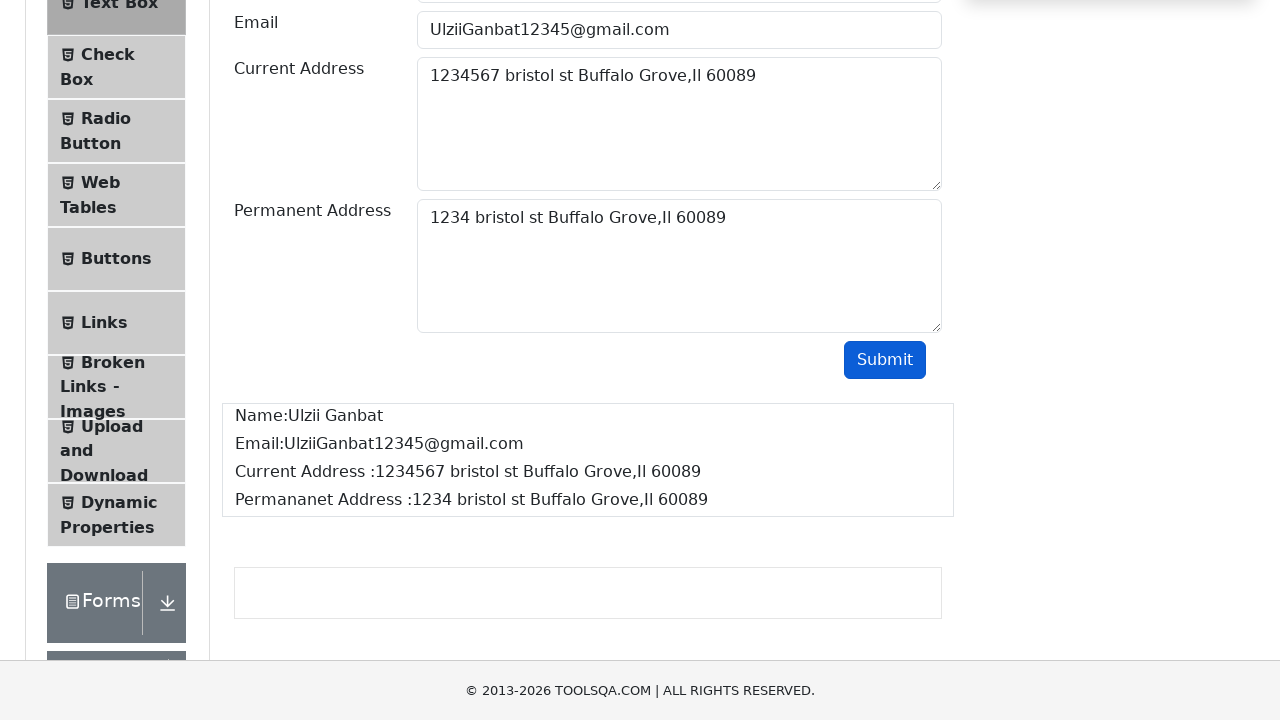

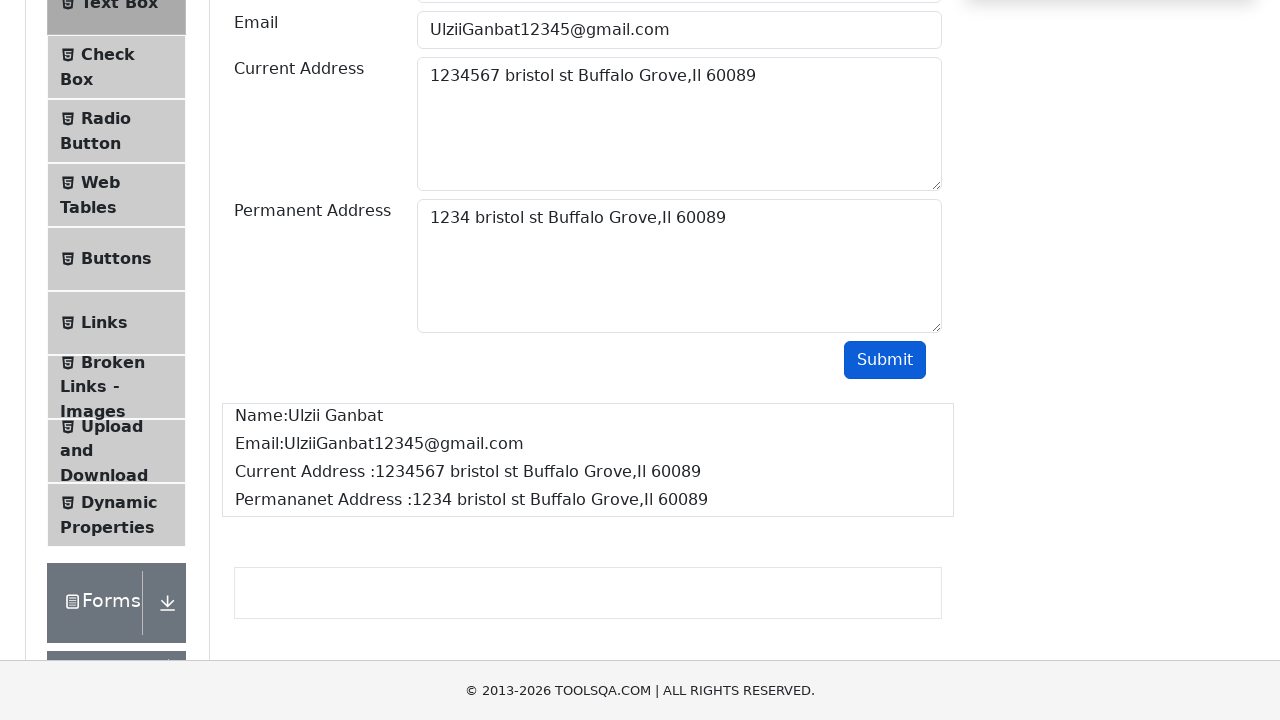